Tests adding an item to cart, verifying cart count, removing the item, and confirming the cart is empty

Starting URL: https://shopdemo.e-junkie.com/

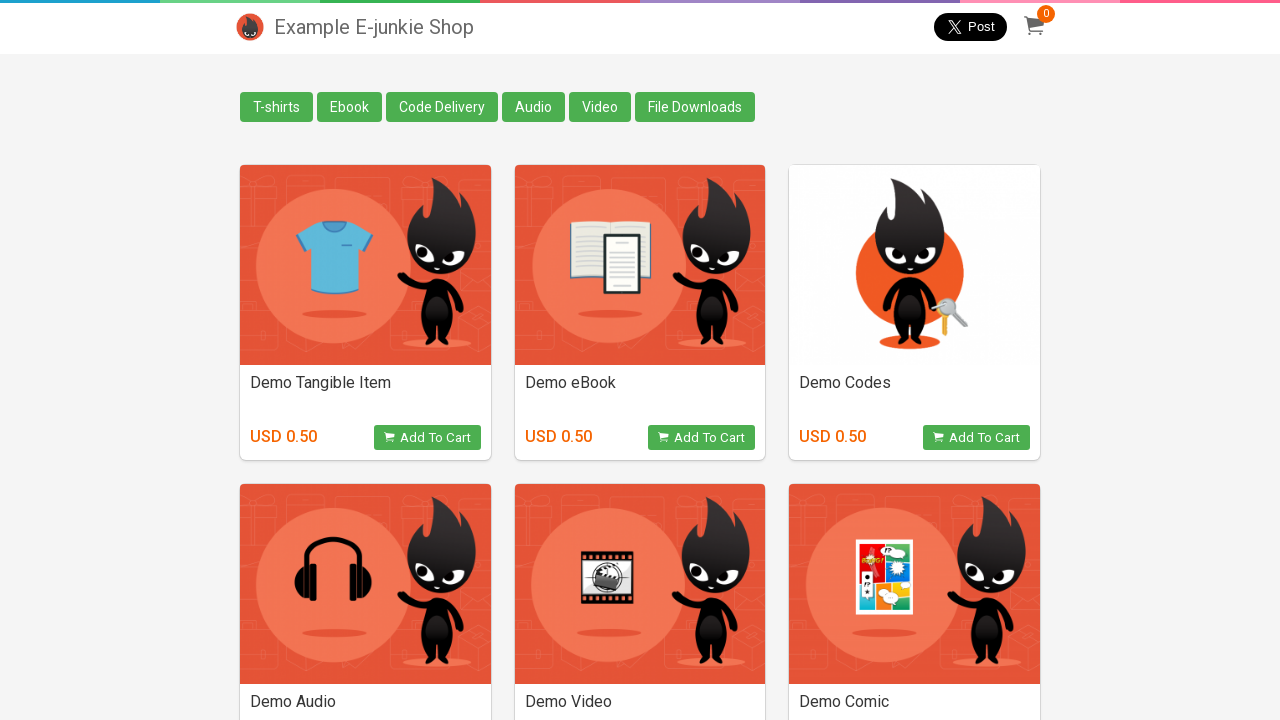

Clicked add to cart button for second product at (702, 438) on (//*[@class='basicDetails'])[2]/button
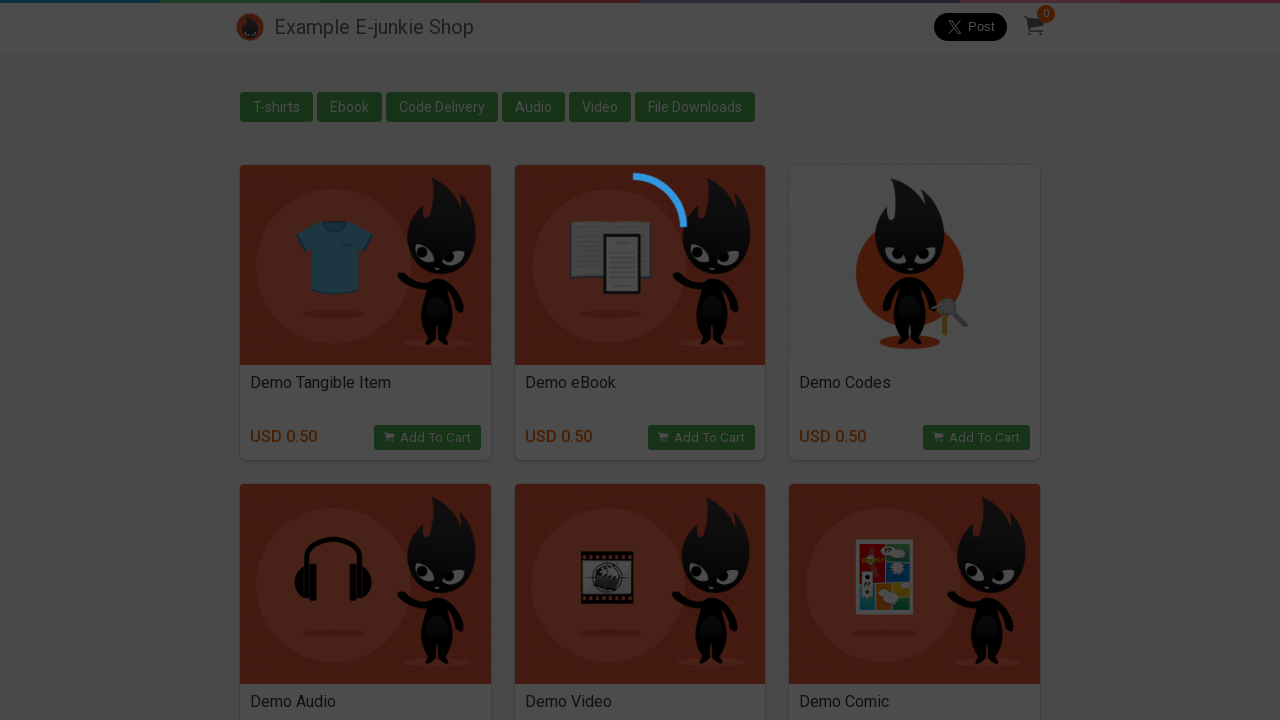

Located cart iframe
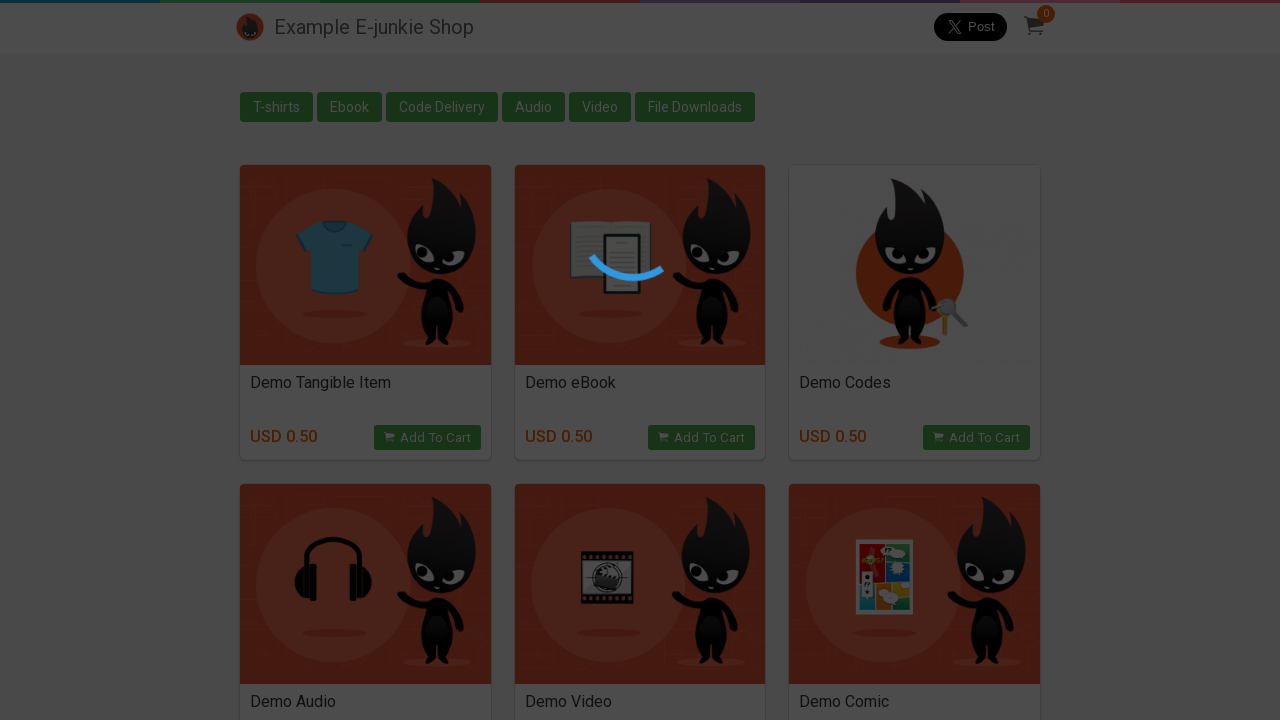

Verified cart count displays 1 item
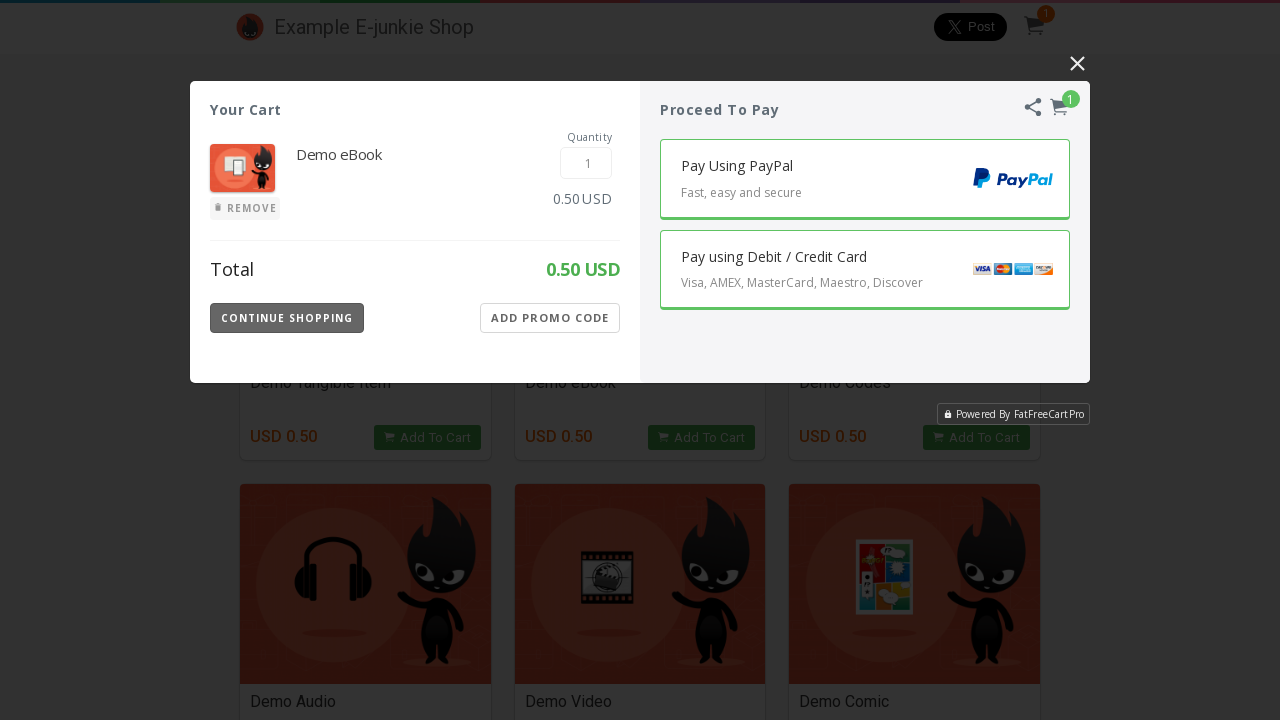

Clicked remove button to remove item from cart at (245, 209) on iframe[class='EJIframeV3 EJOverlayV3'] >> internal:control=enter-frame >> button
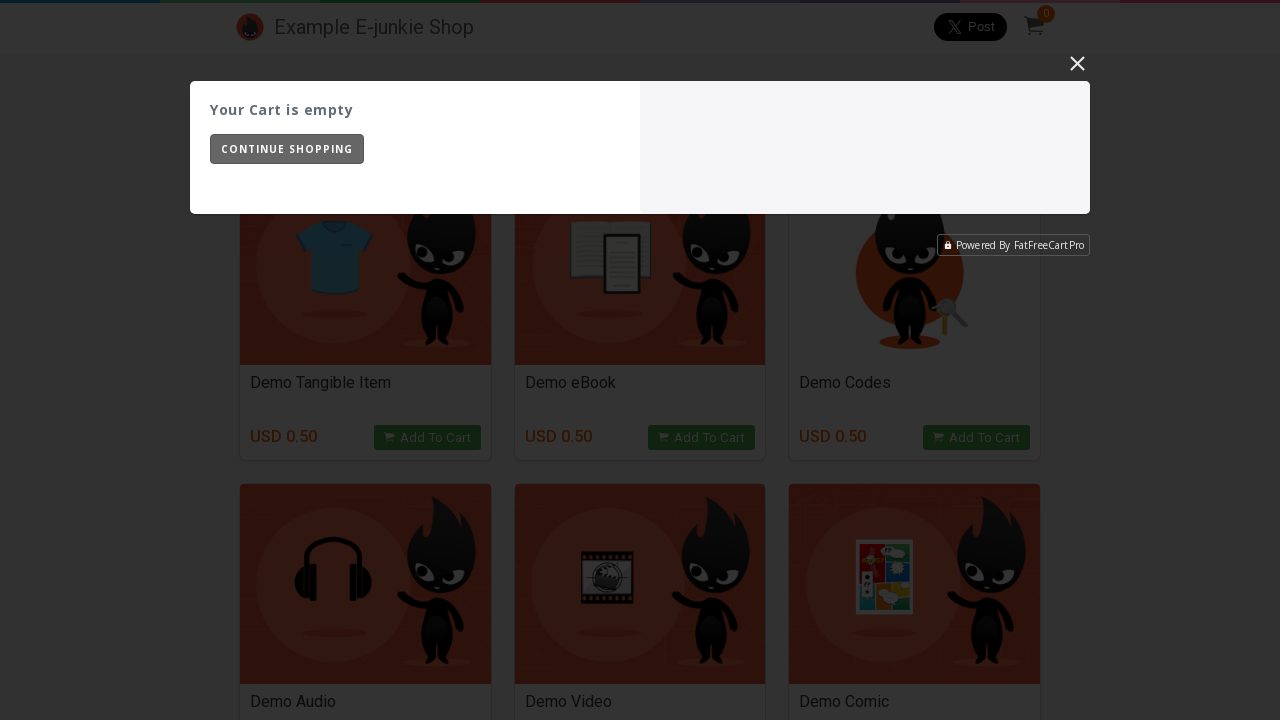

Clicked continue shopping button to close cart at (287, 149) on iframe[class='EJIframeV3 EJOverlayV3'] >> internal:control=enter-frame >> button
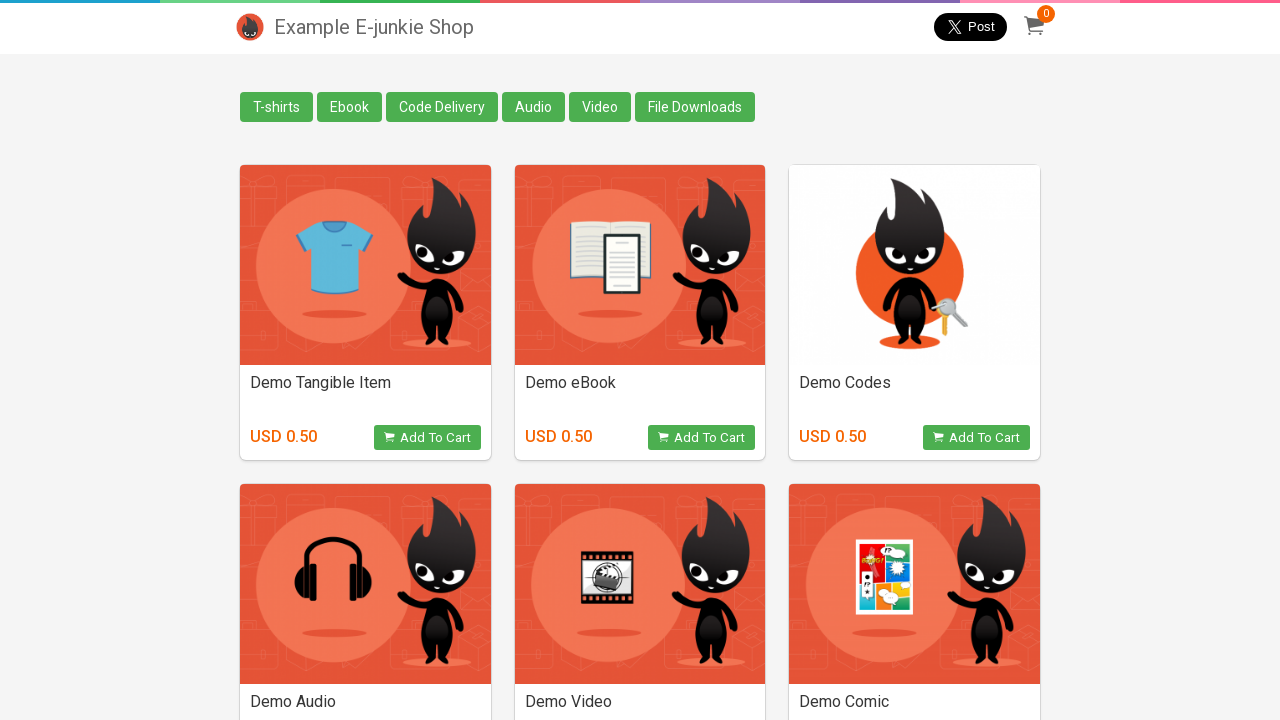

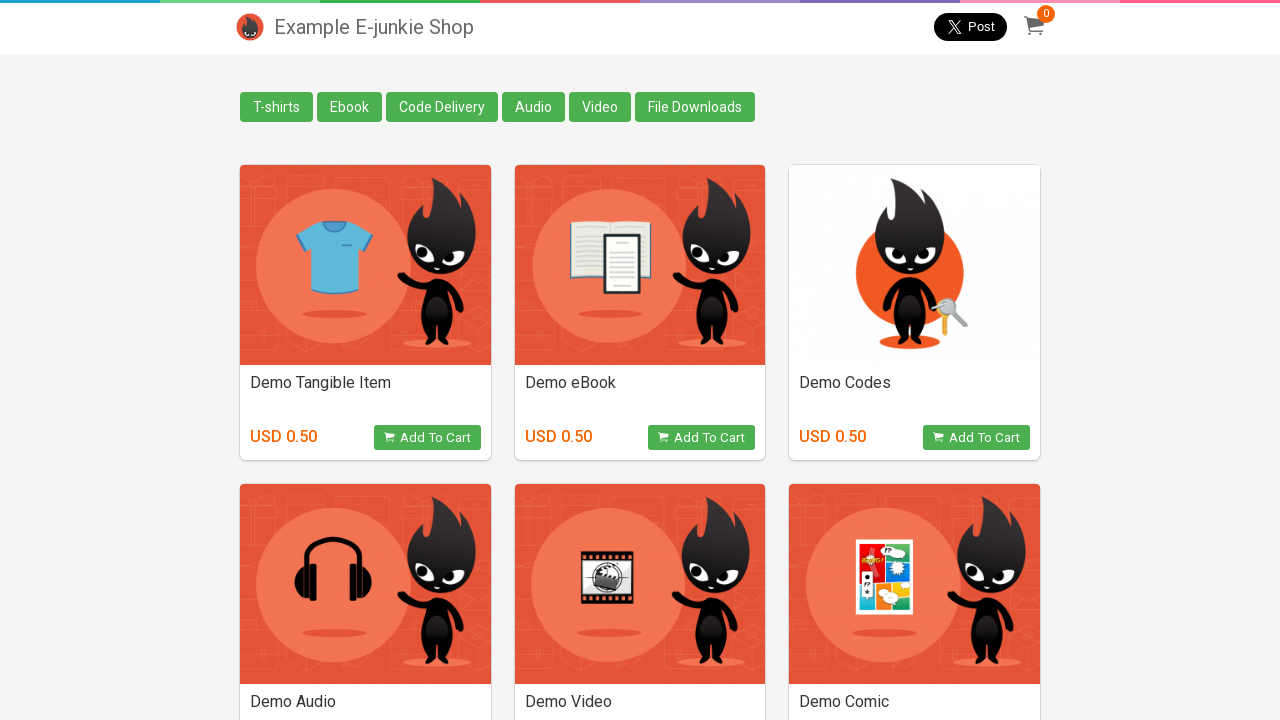